Tests the forgot password functionality by clicking the forgot password link, filling in email and password reset fields, and submitting the form

Starting URL: https://rahulshettyacademy.com/client

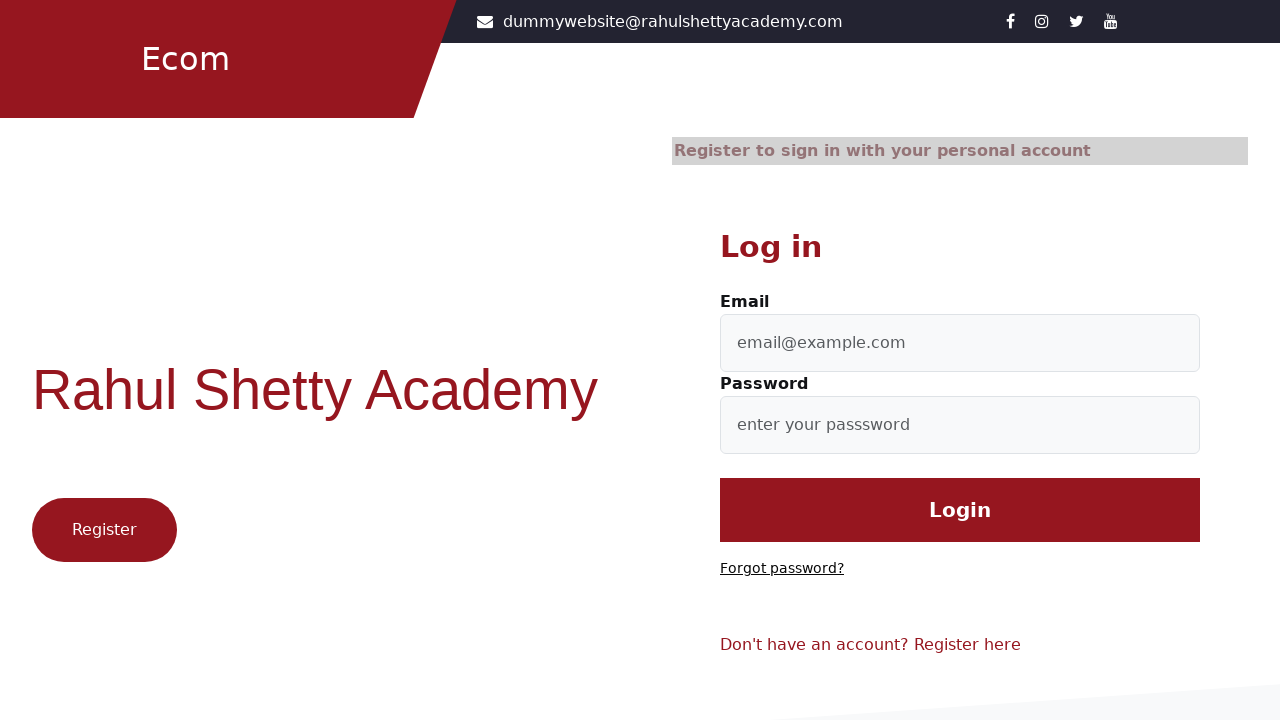

Clicked forgot password link at (782, 569) on text=Forgot password?
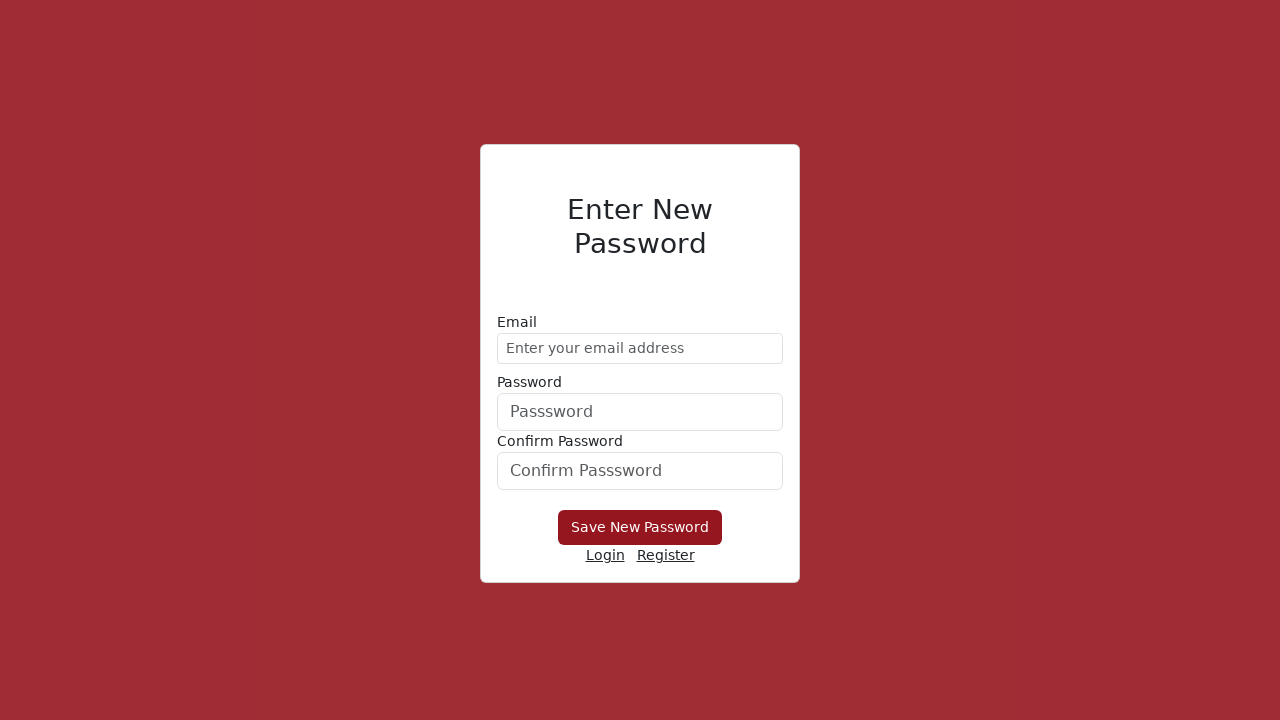

Filled email field with 'demo@gmail.com' on //form/div[1]/input
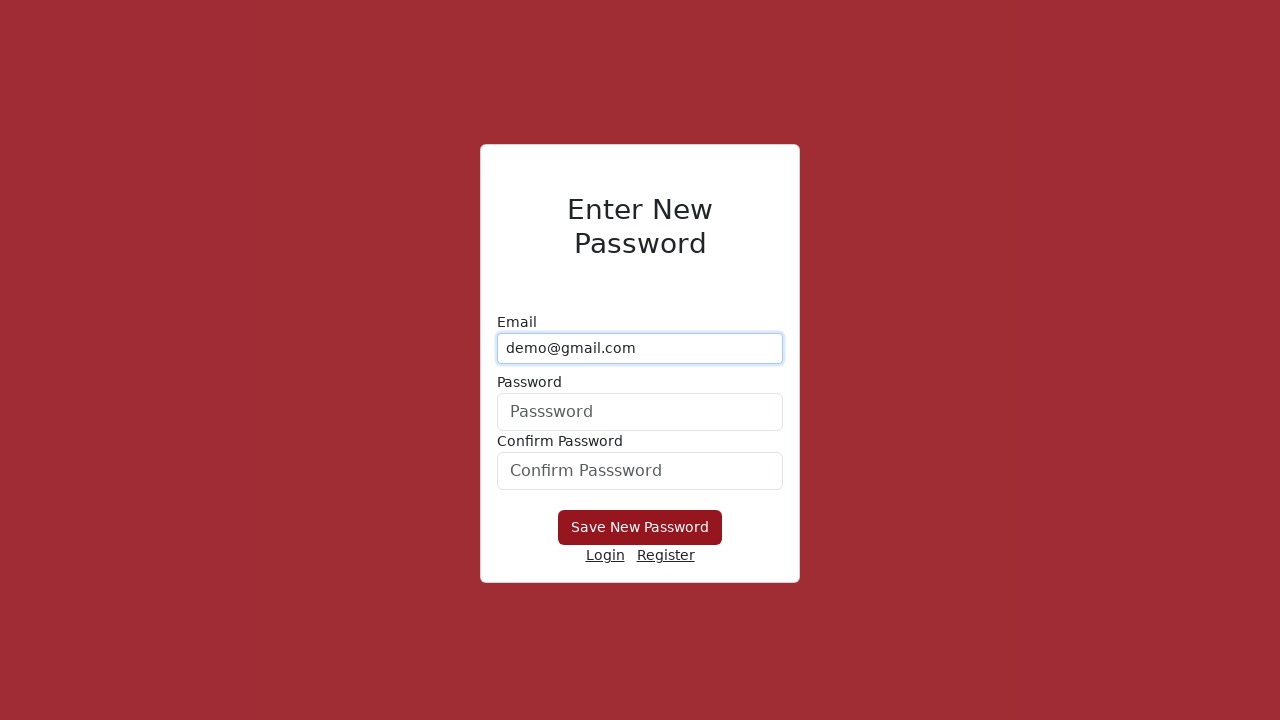

Filled new password field with 'hello@1234' on form :nth-child(2) input
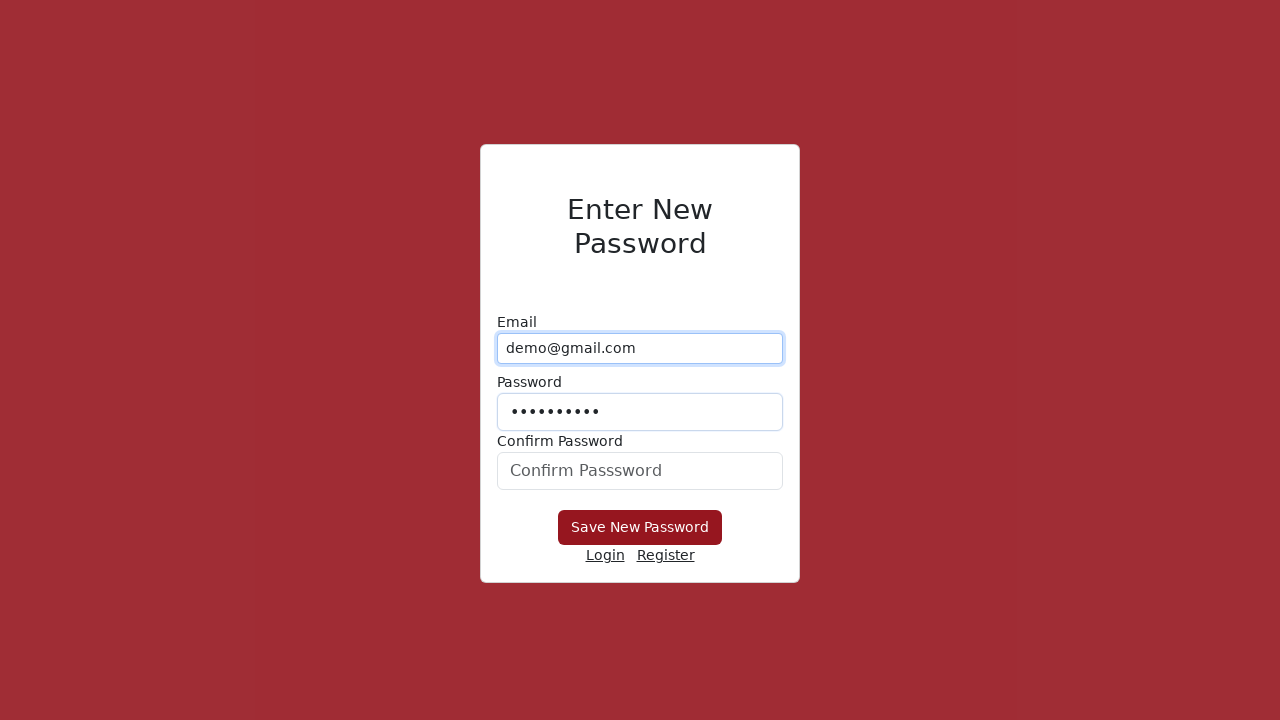

Filled confirm password field with 'hello@1234' on #confirmPassword
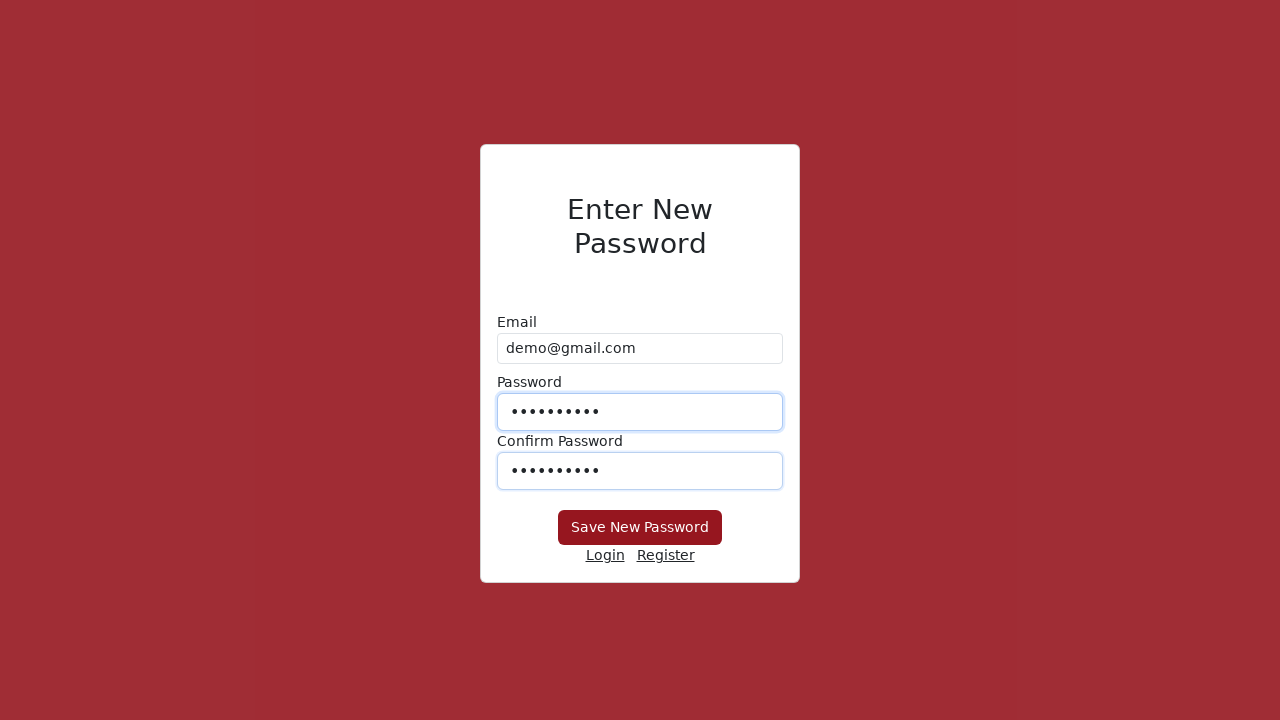

Clicked save new password button to submit the form at (640, 528) on xpath=//button[text() = 'Save New Password']
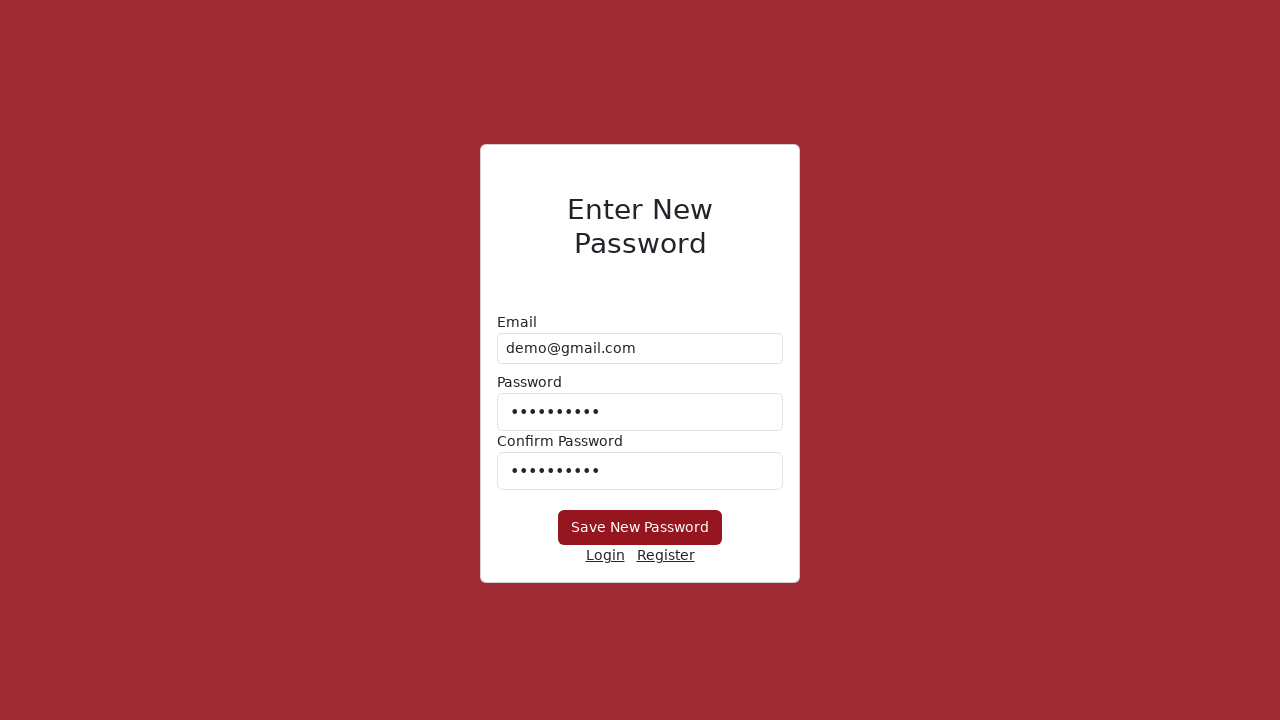

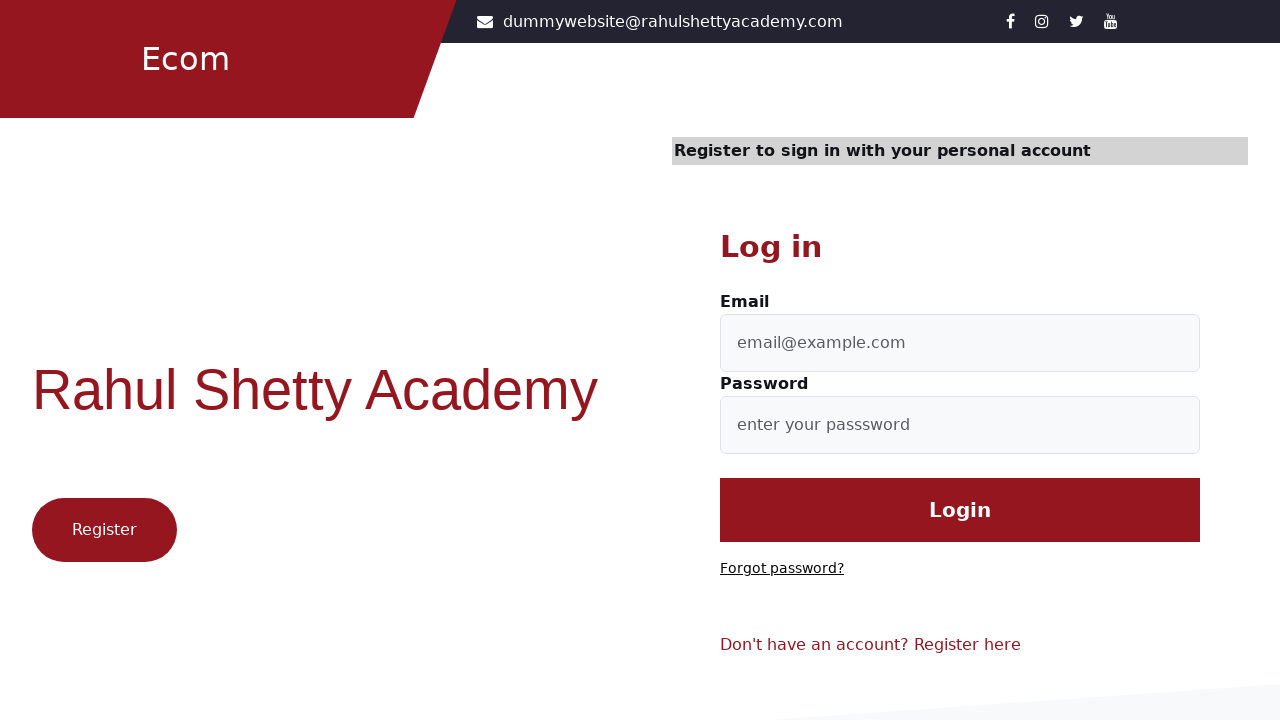